Tests multi-select dropdown functionality by selecting multiple options and then deselecting all of them

Starting URL: http://omayo.blogspot.com/

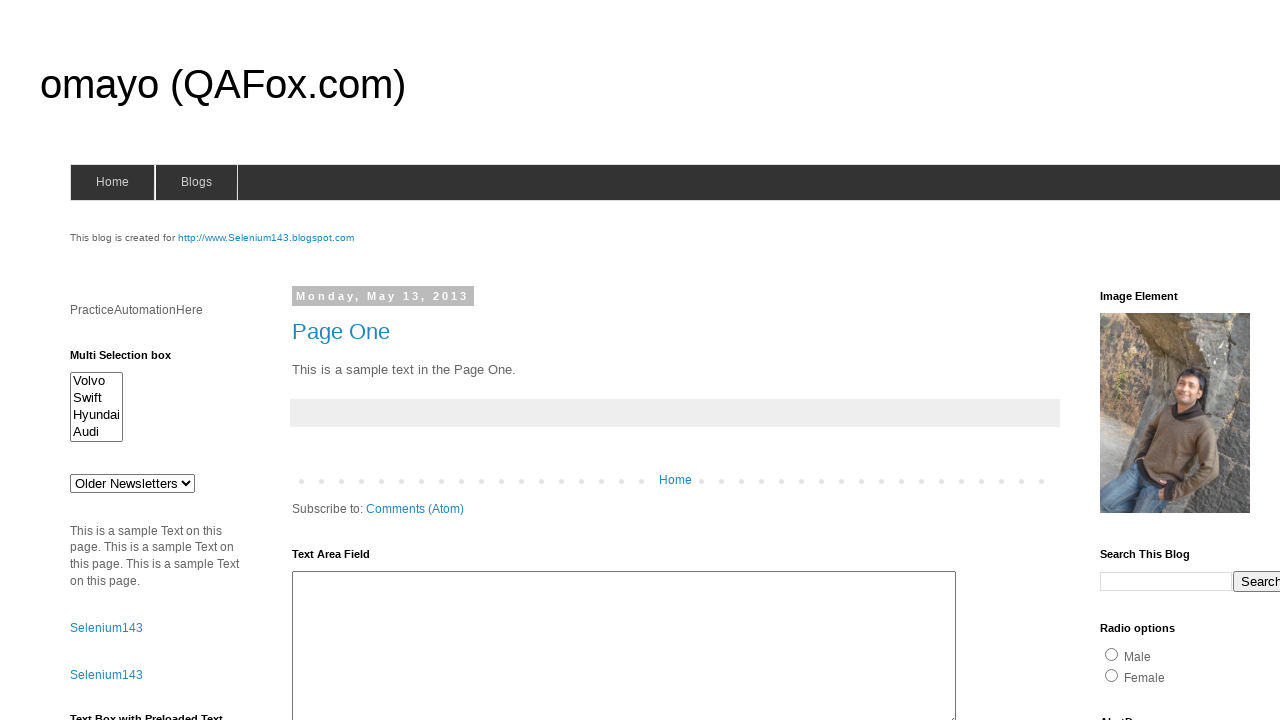

Located multi-select dropdown element with id 'multiselect1'
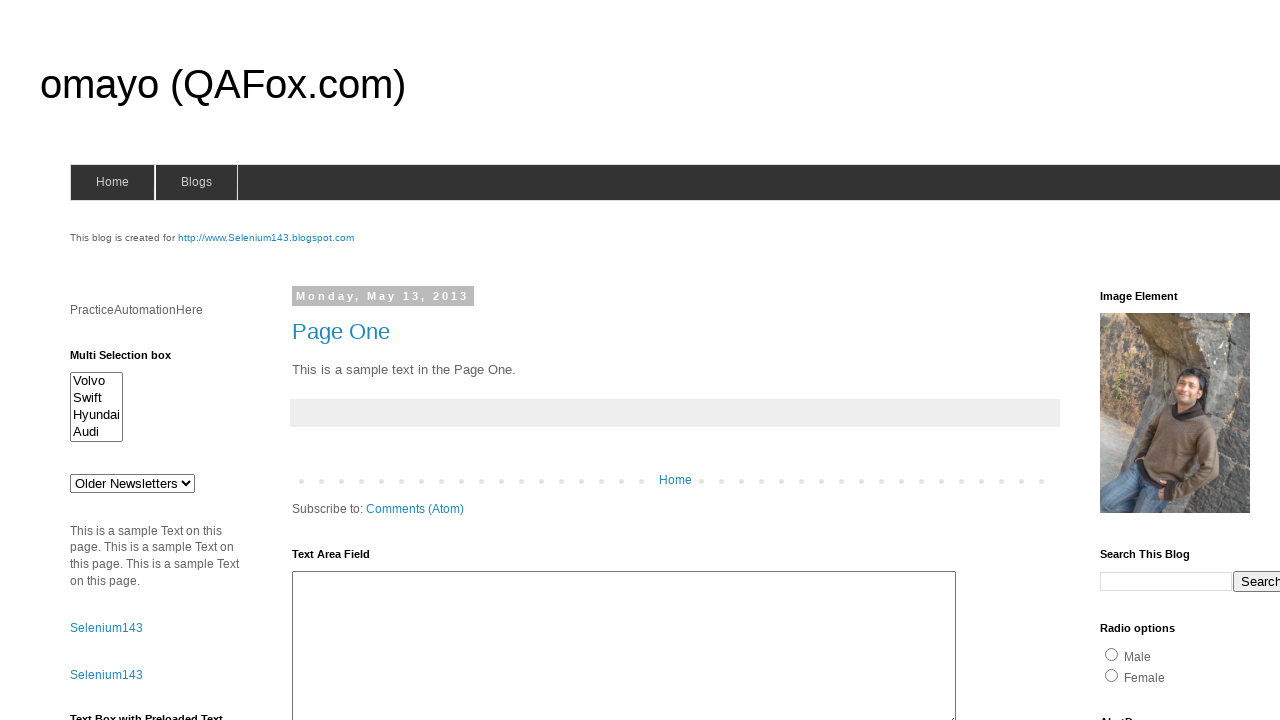

Selected 'Volvo' from multi-select dropdown on #multiselect1
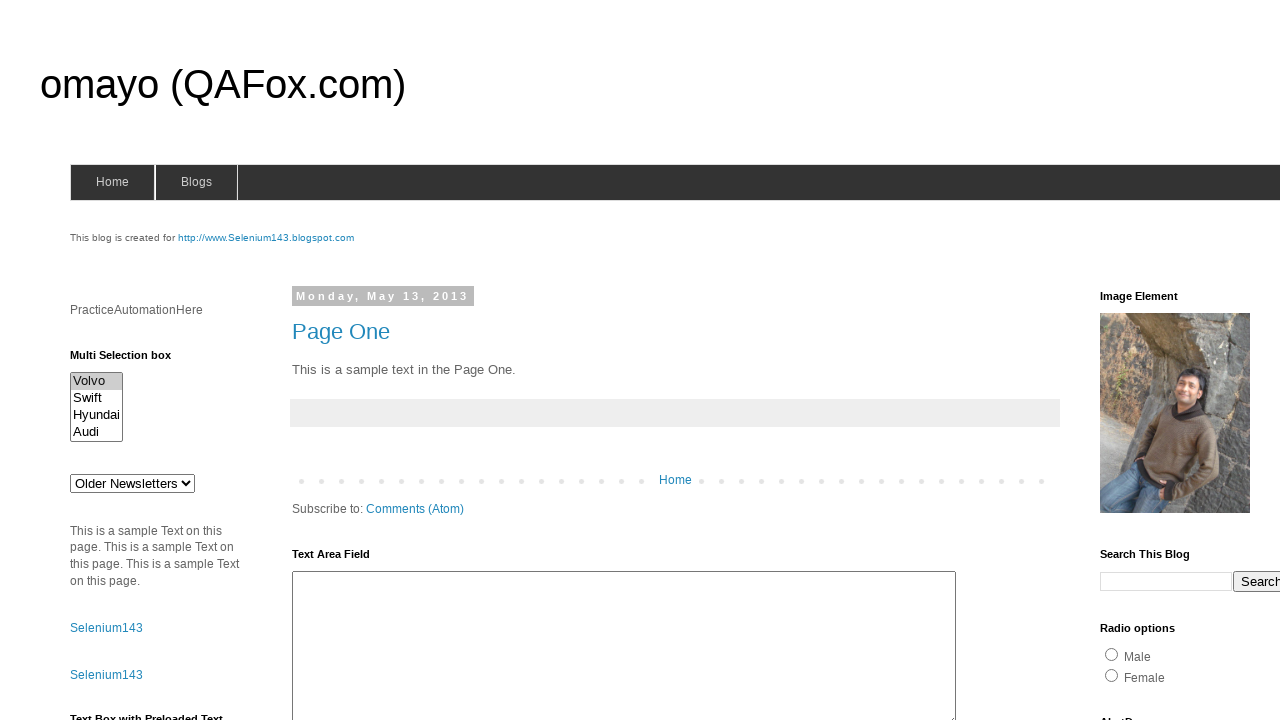

Selected 'Swift' from multi-select dropdown on #multiselect1
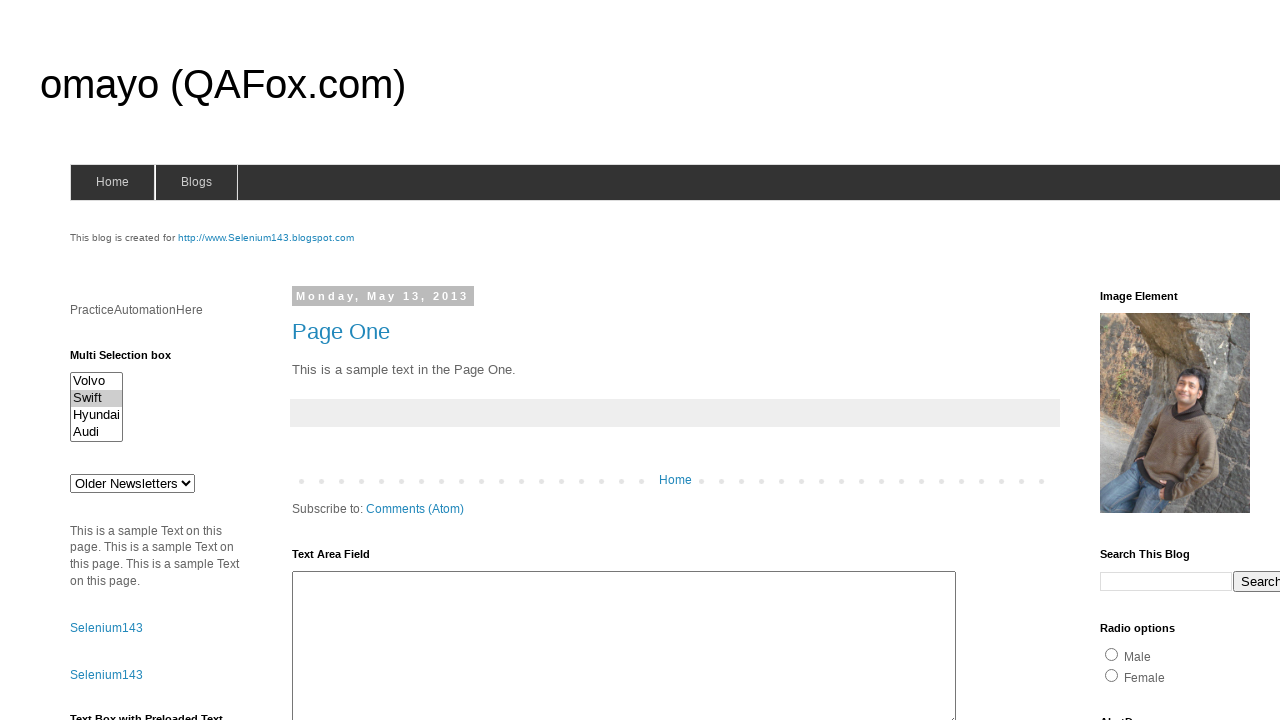

Selected 'Hyundai' from multi-select dropdown on #multiselect1
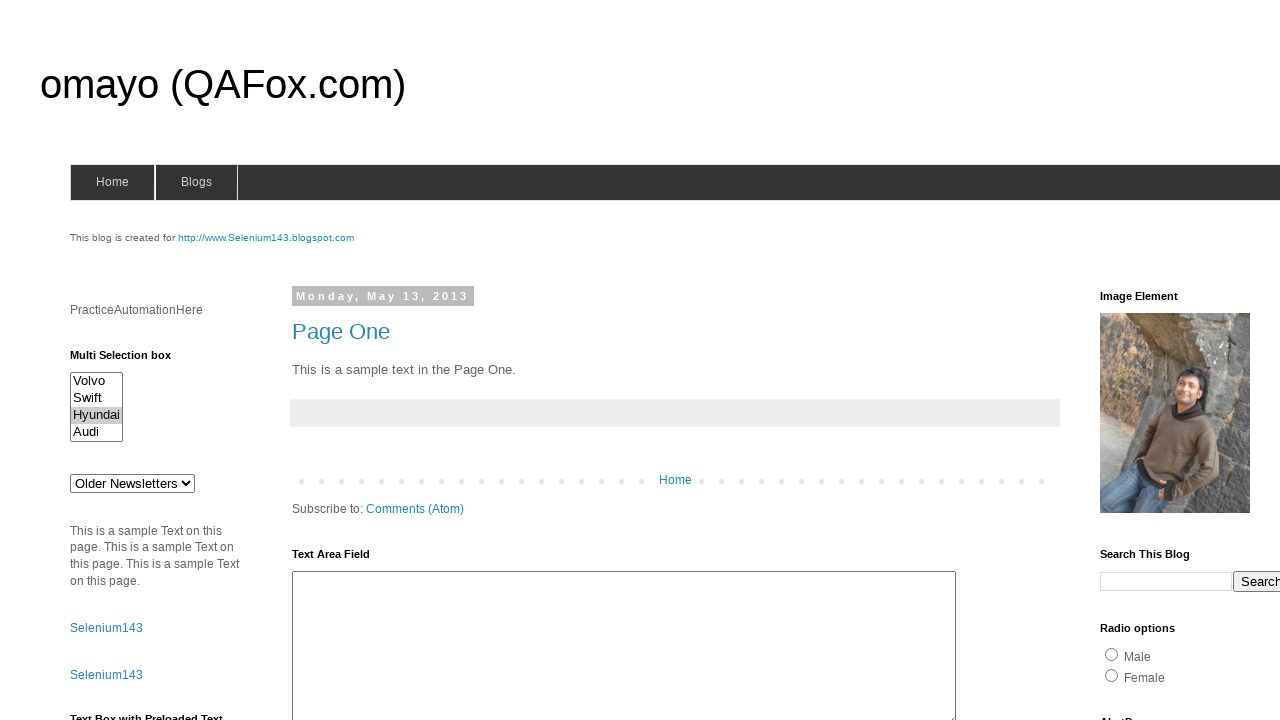

Selected 'Audi' from multi-select dropdown on #multiselect1
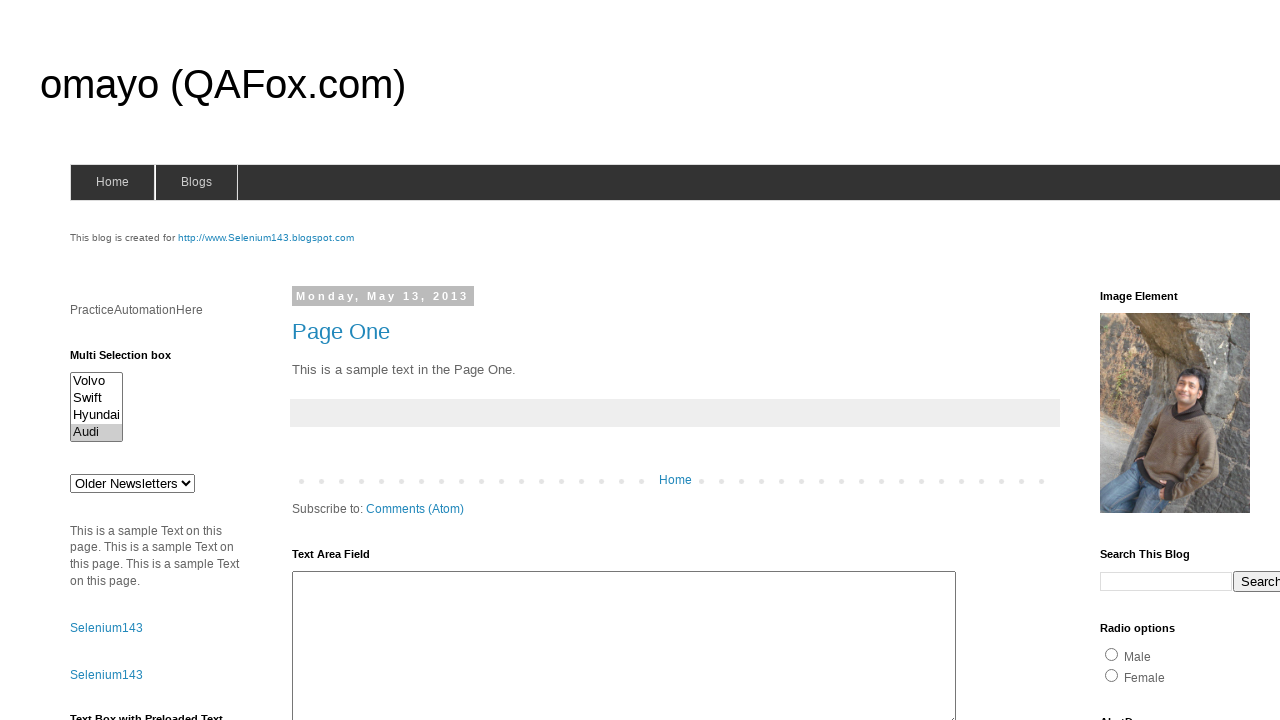

Waited 3 seconds for UI to stabilize
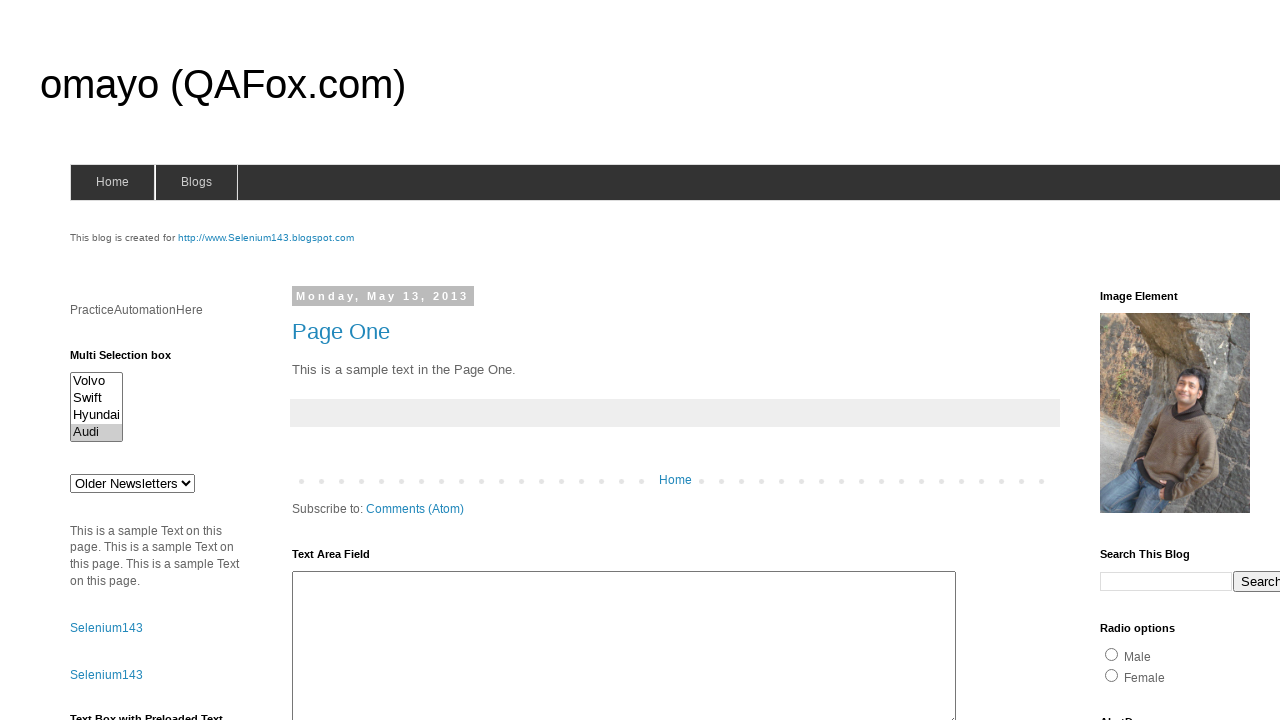

Deselected all options from multi-select dropdown on #multiselect1
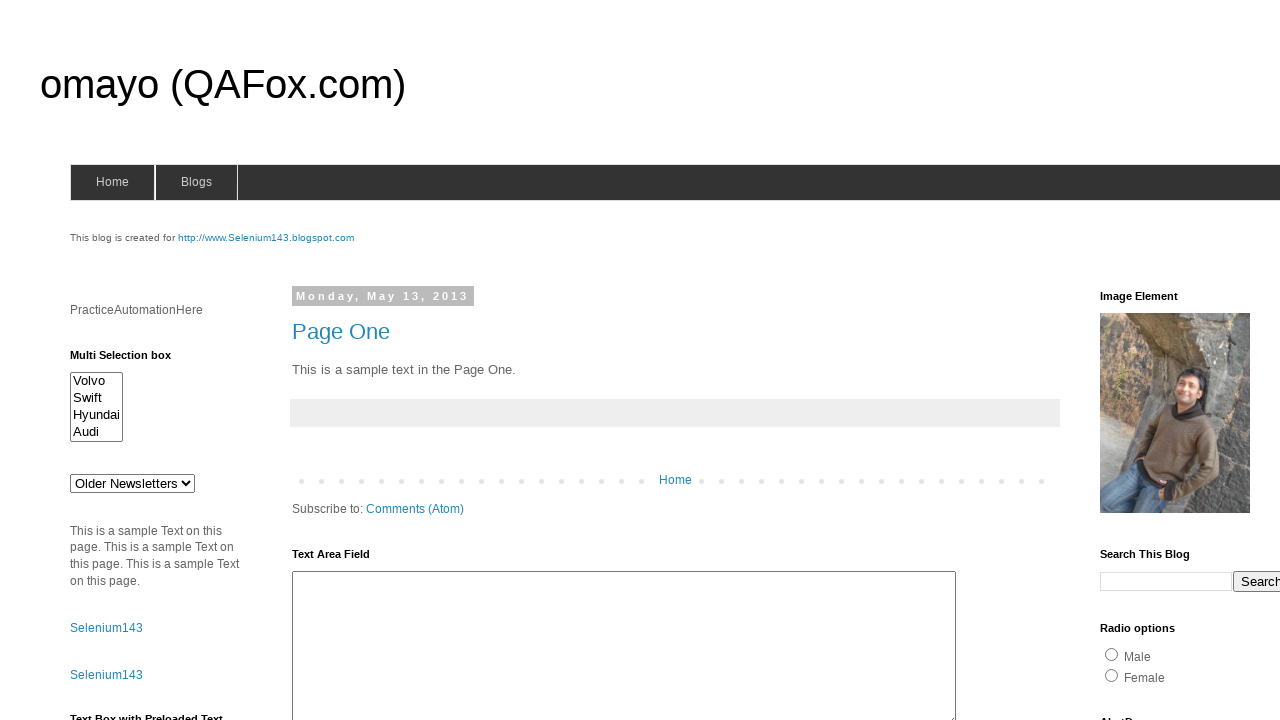

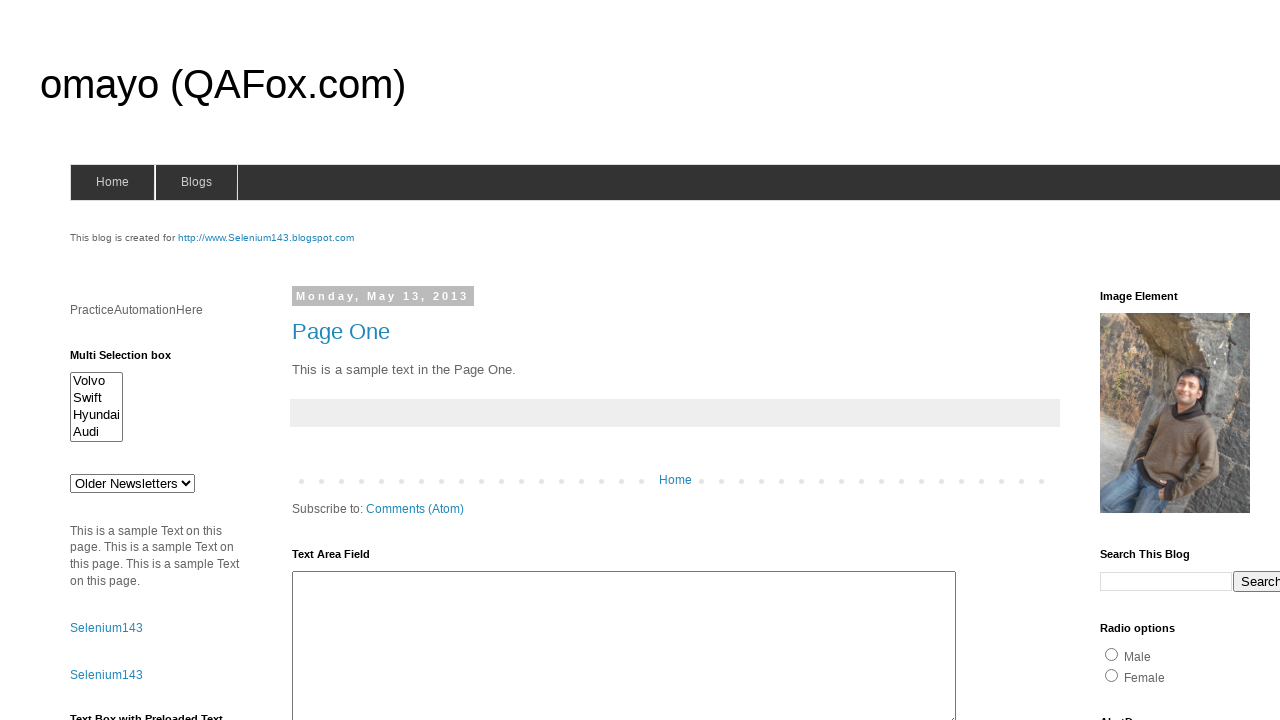